Tests auto-suggestive dropdown functionality by typing a partial search term and selecting a matching option from the suggestions

Starting URL: https://rahulshettyacademy.com/dropdownsPractise/

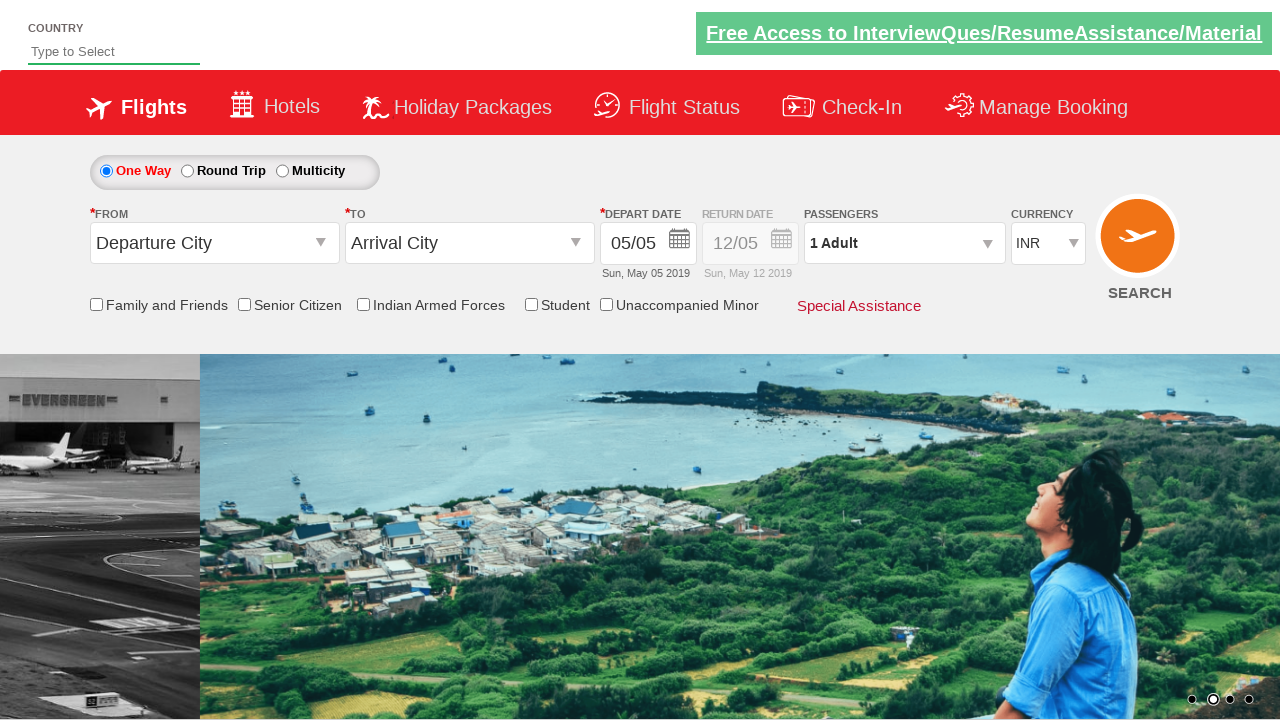

Typed 'in' in the autosuggest field to trigger suggestions on #autosuggest
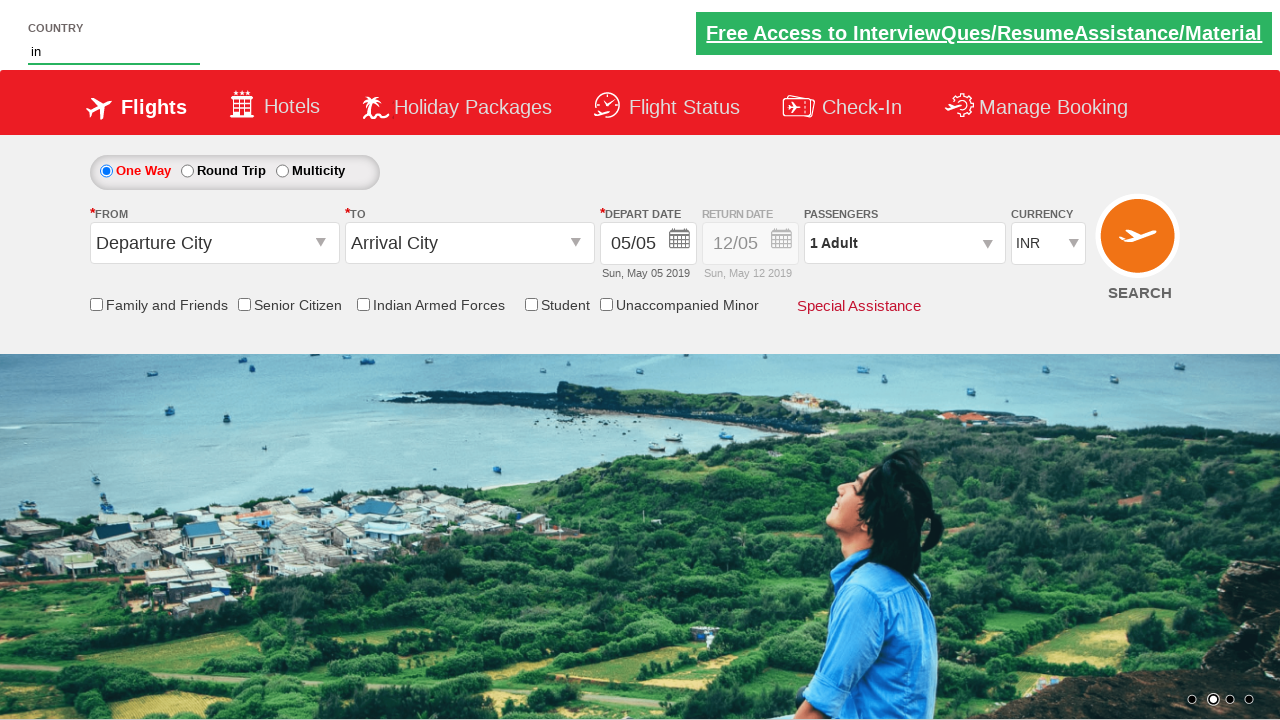

Auto-suggestive dropdown options loaded
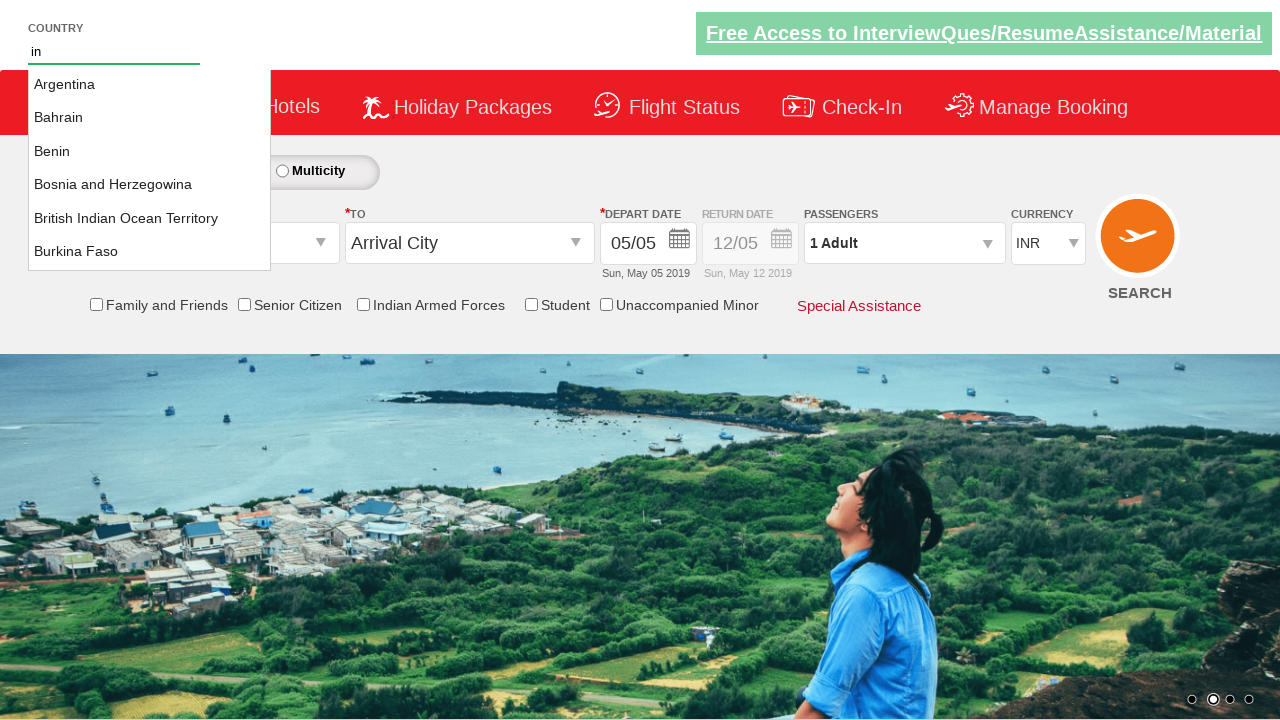

Selected 'India' from the auto-suggestive dropdown at (150, 218) on li.ui-menu-item a:has-text('India')
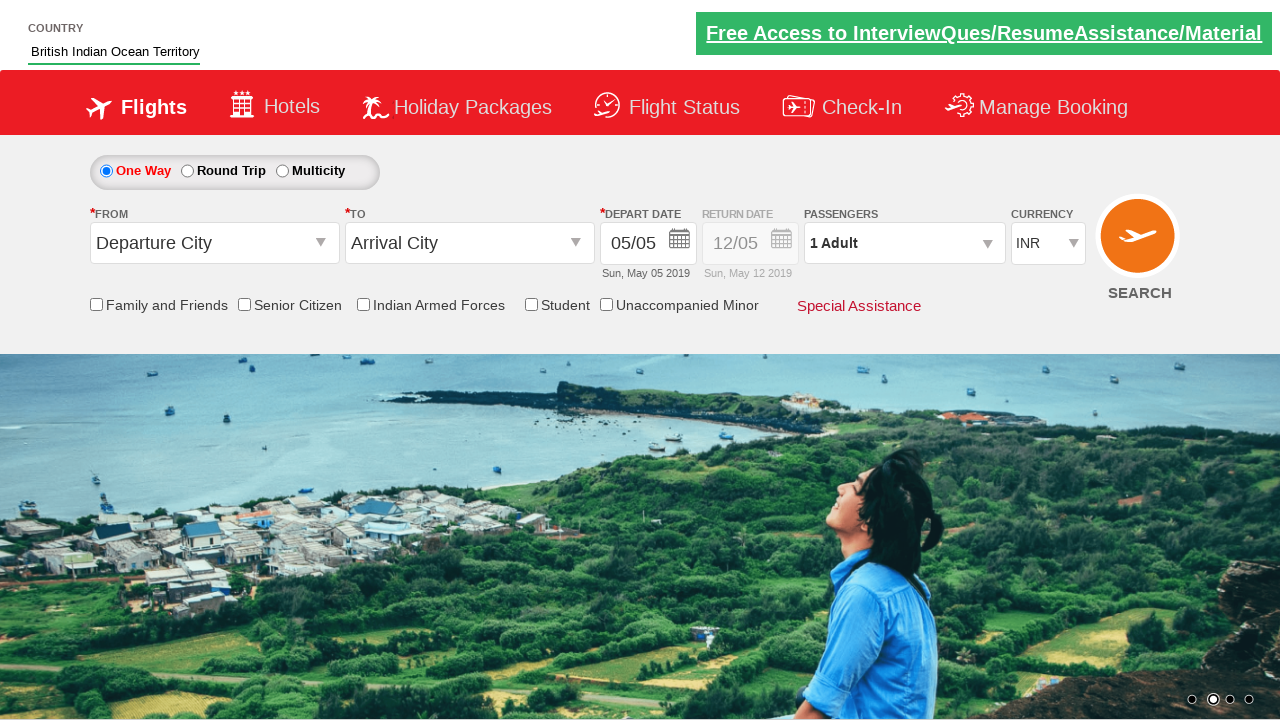

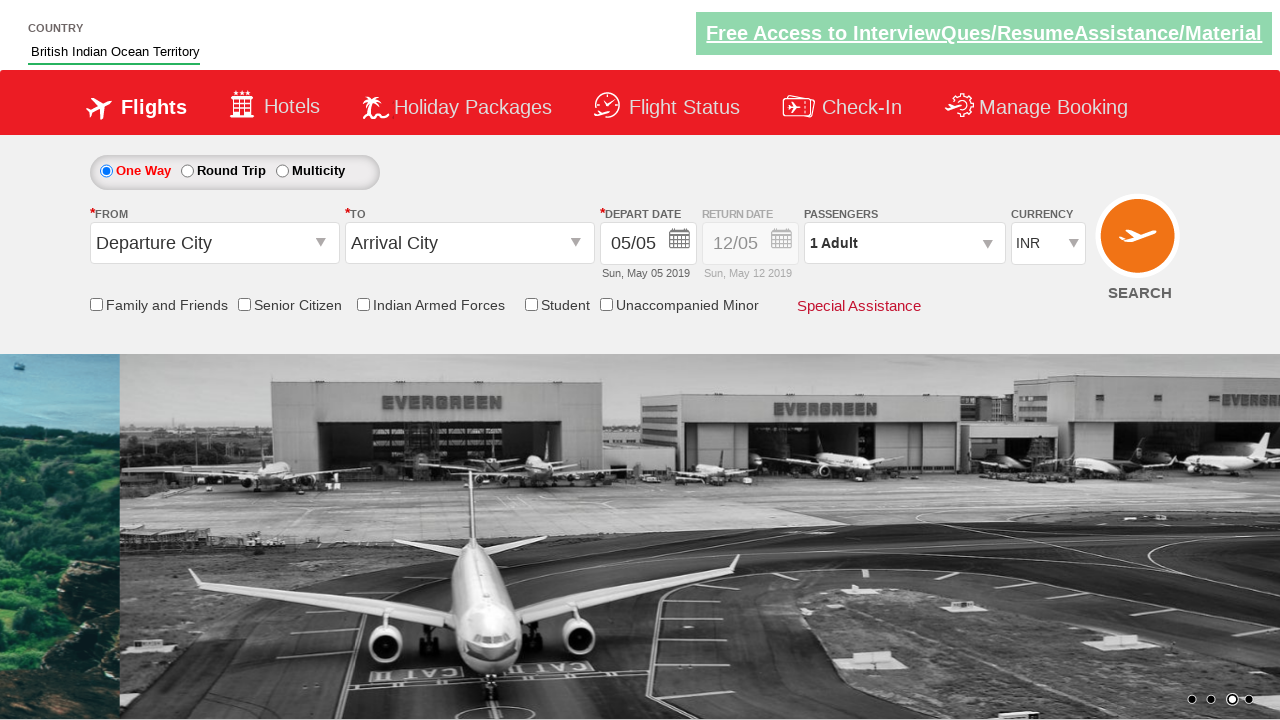